Navigates to Flipkart homepage and verifies the page title matches the expected value for the online shopping site.

Starting URL: https://www.flipkart.com/

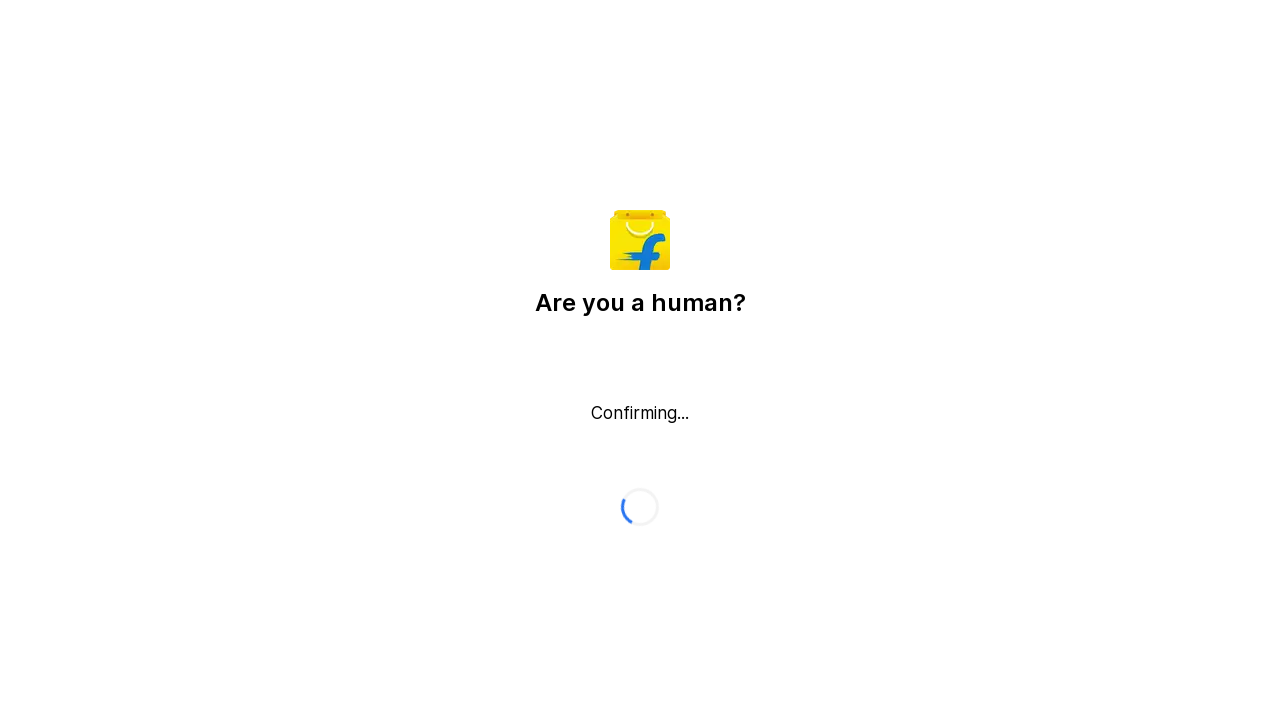

Navigated to Flipkart homepage
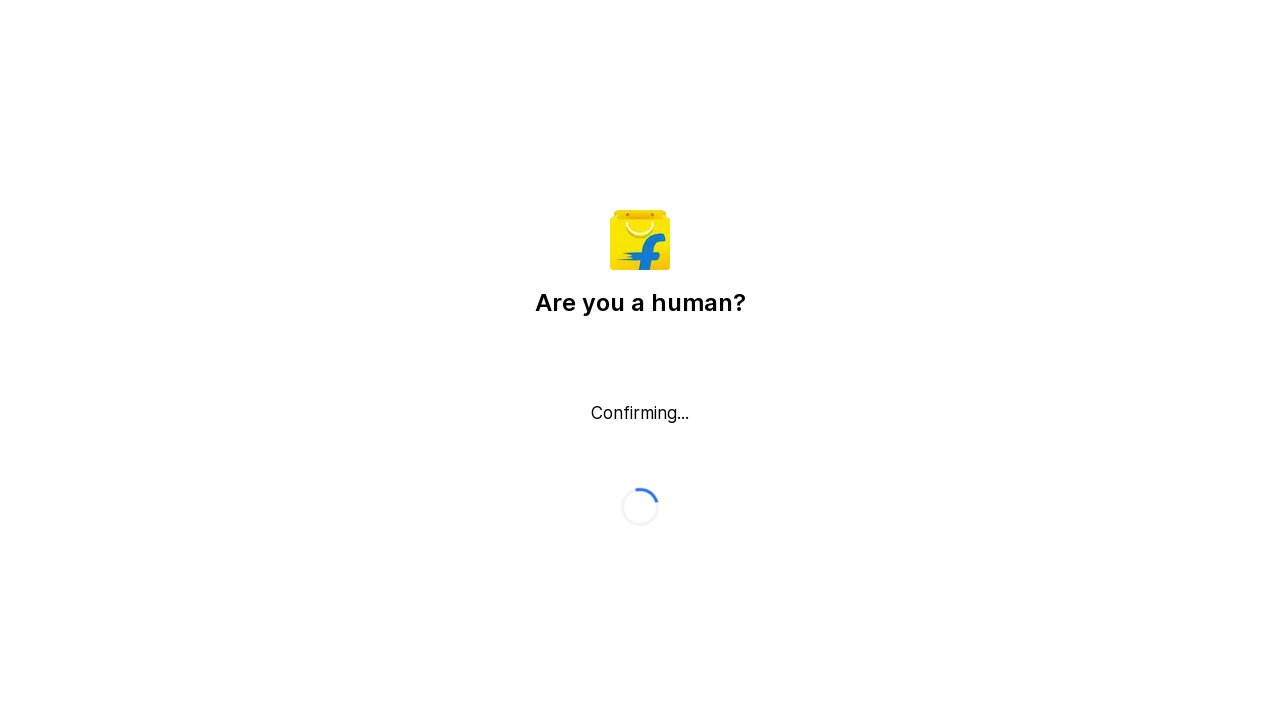

Page fully loaded (DOM content loaded)
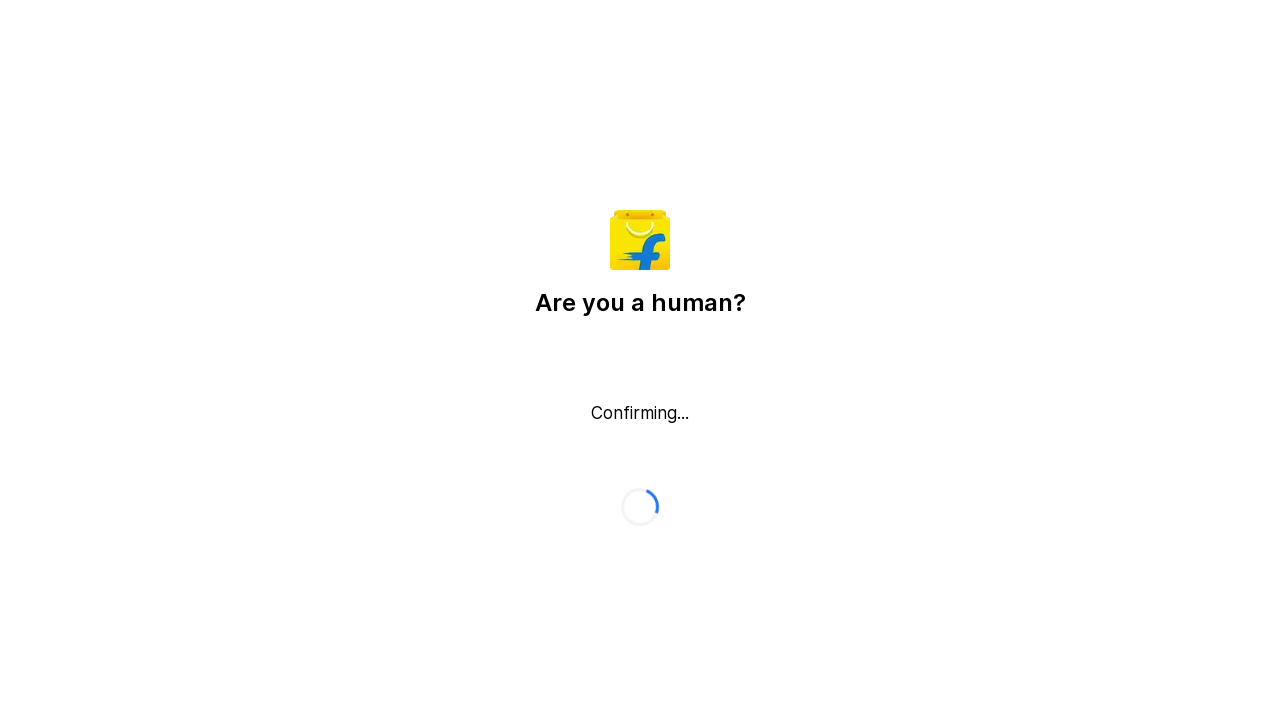

Retrieved page title: Flipkart reCAPTCHA
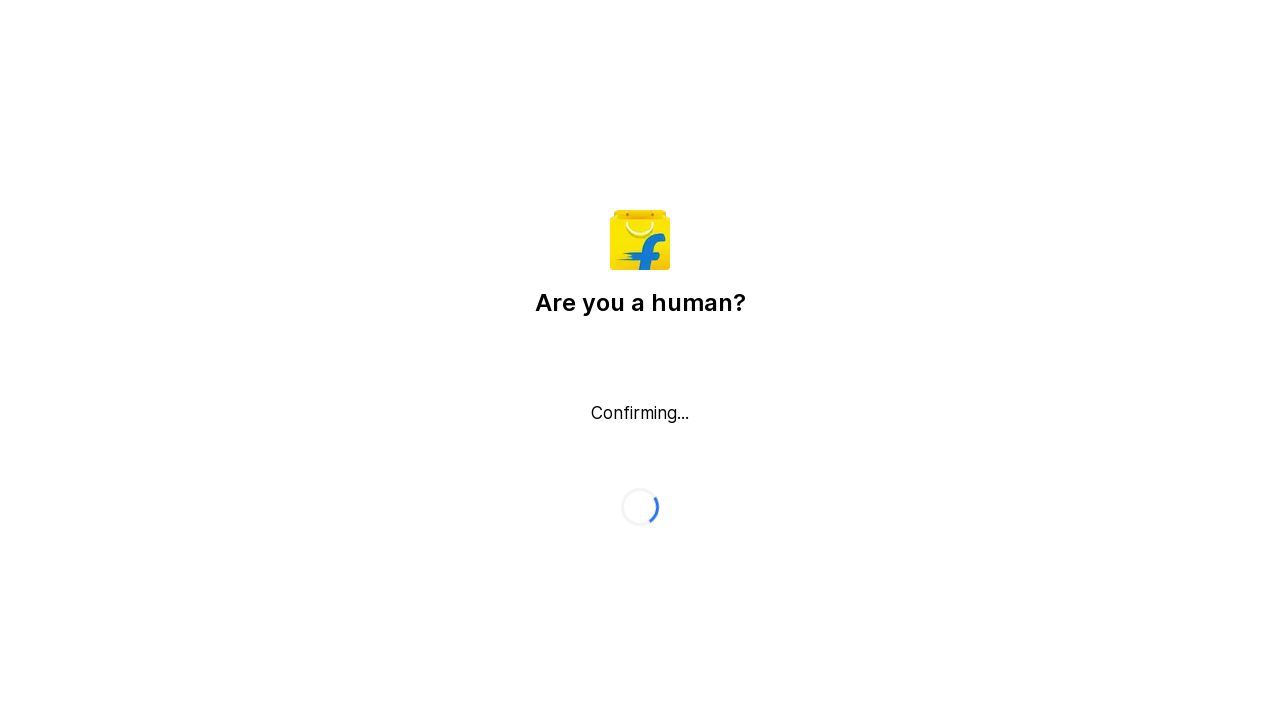

Page title verified - navigation successful
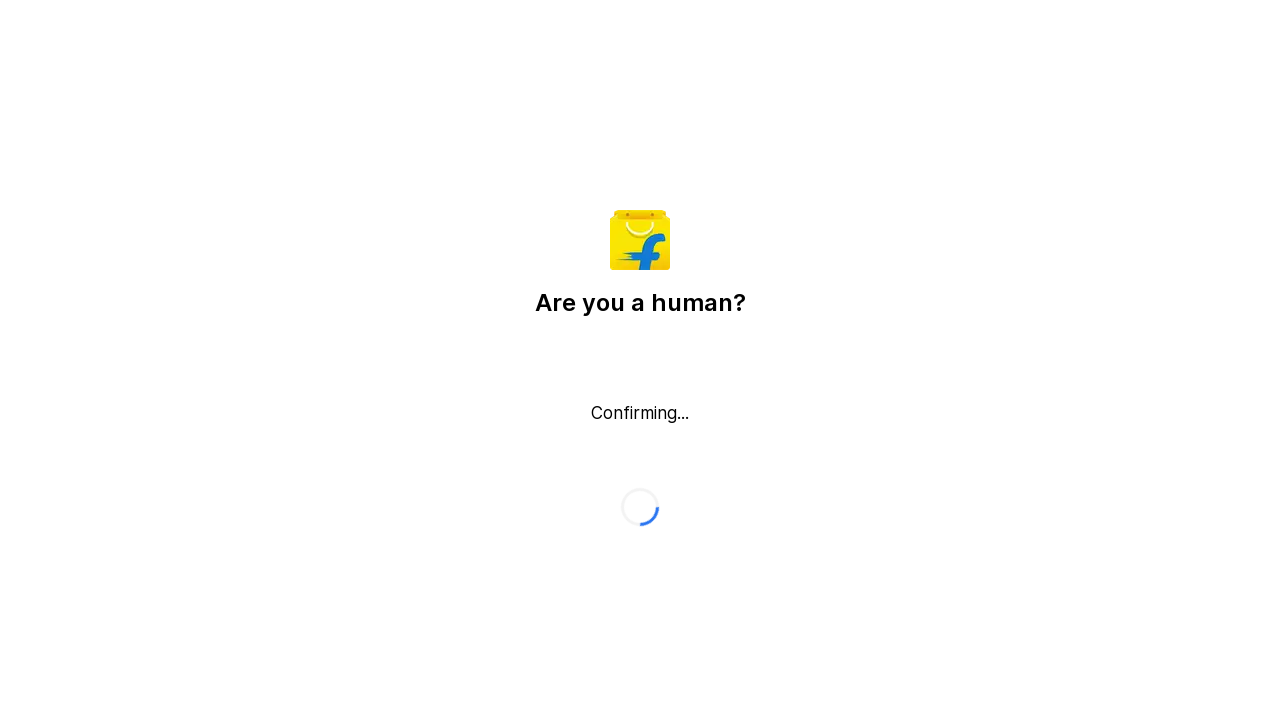

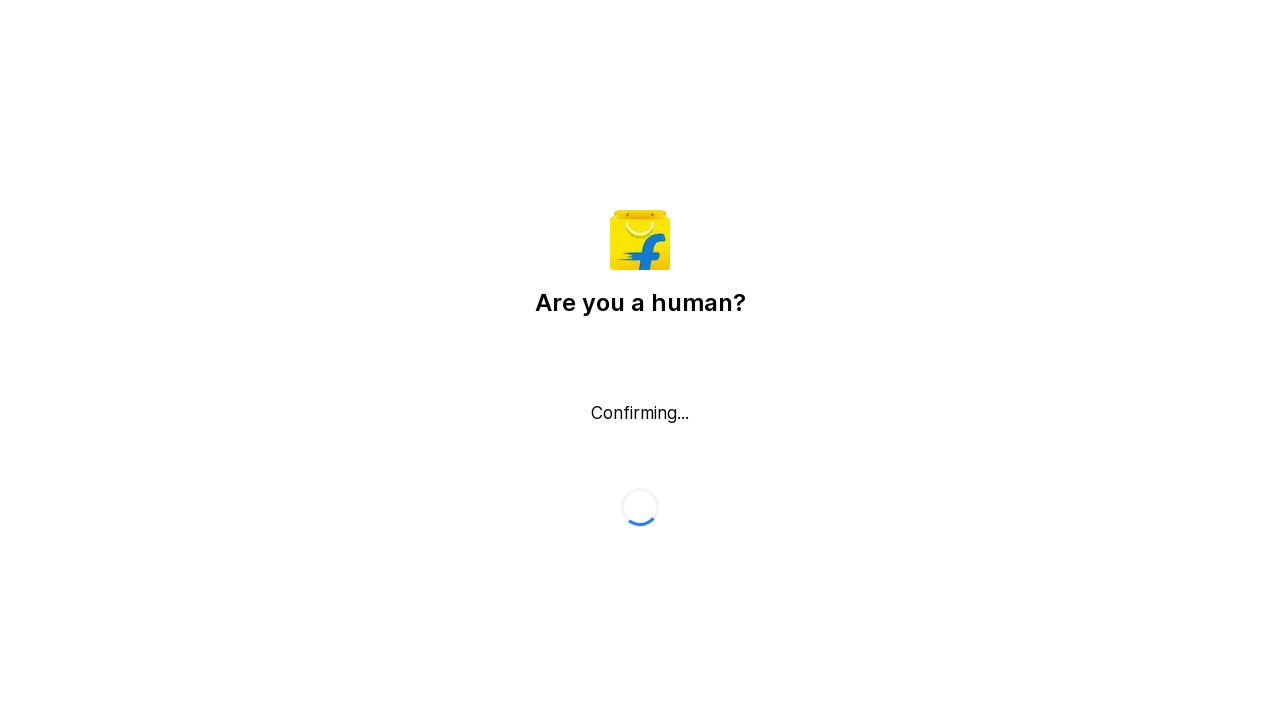